Tests form filling functionality on a scrollable page by entering name and date values into respective fields

Starting URL: https://formy-project.herokuapp.com/scroll

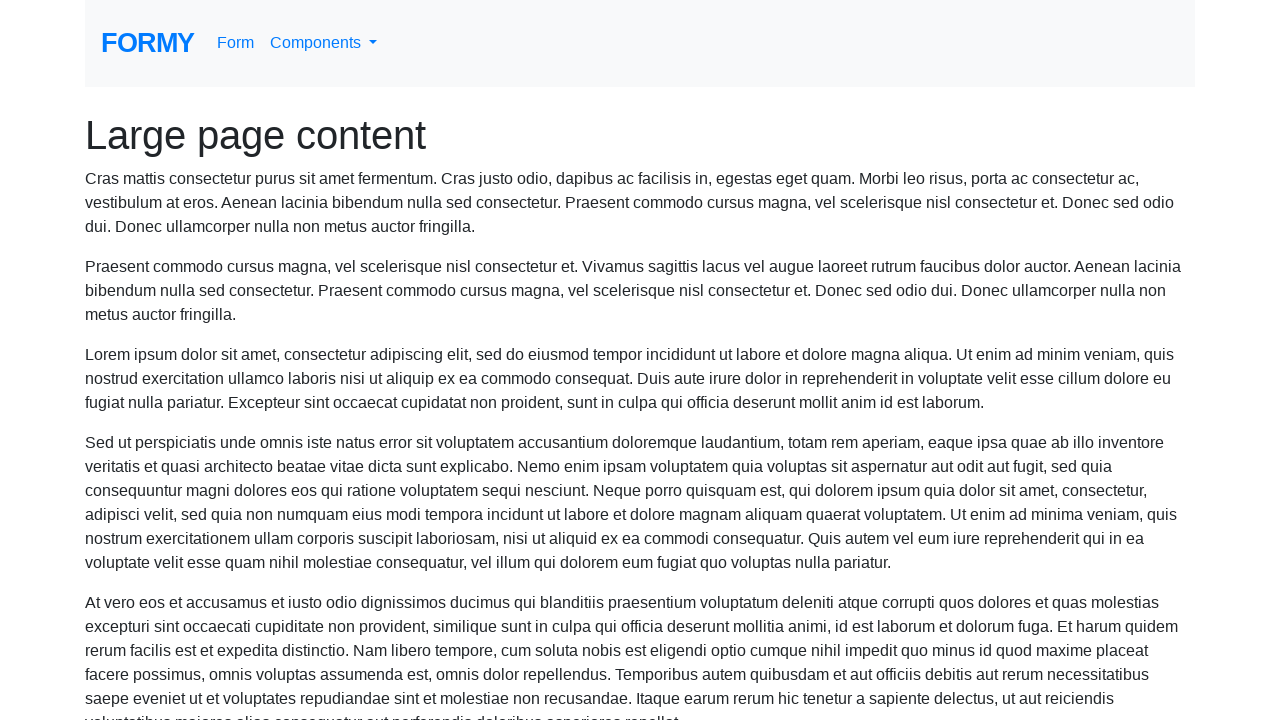

Clicked on name field to focus at (355, 685) on #name
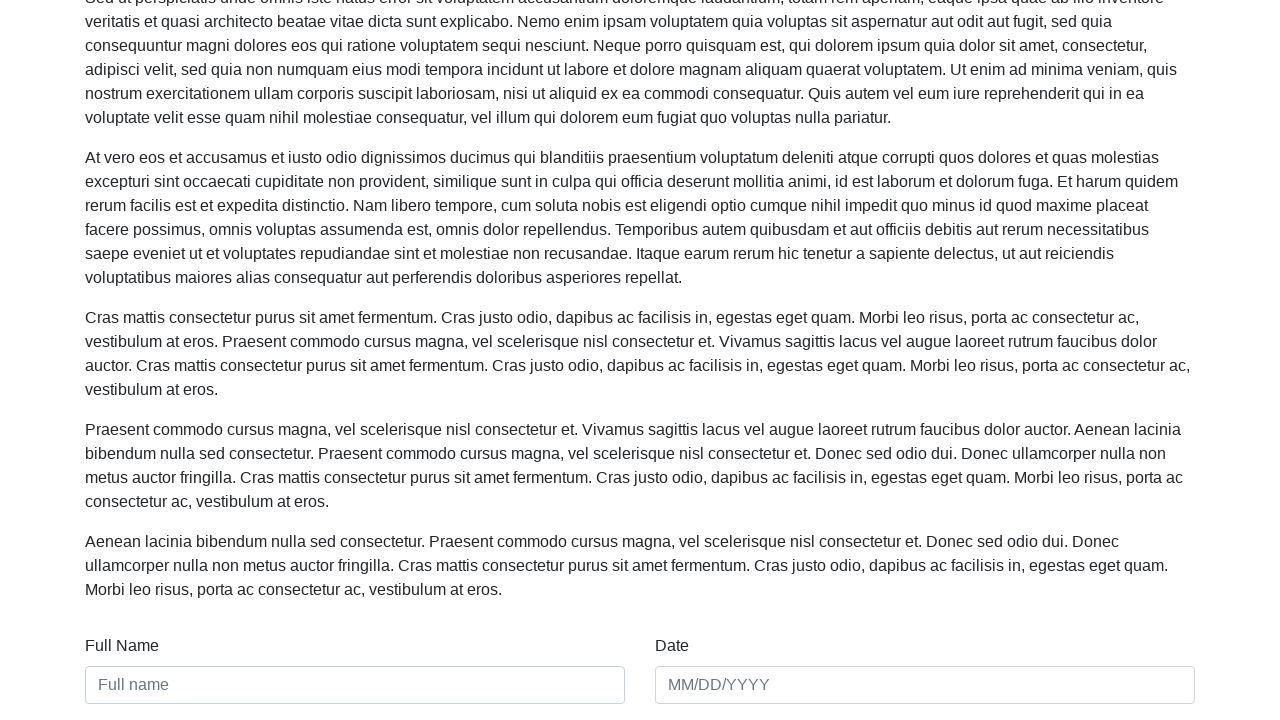

Entered 'John Smith' into the name field on #name
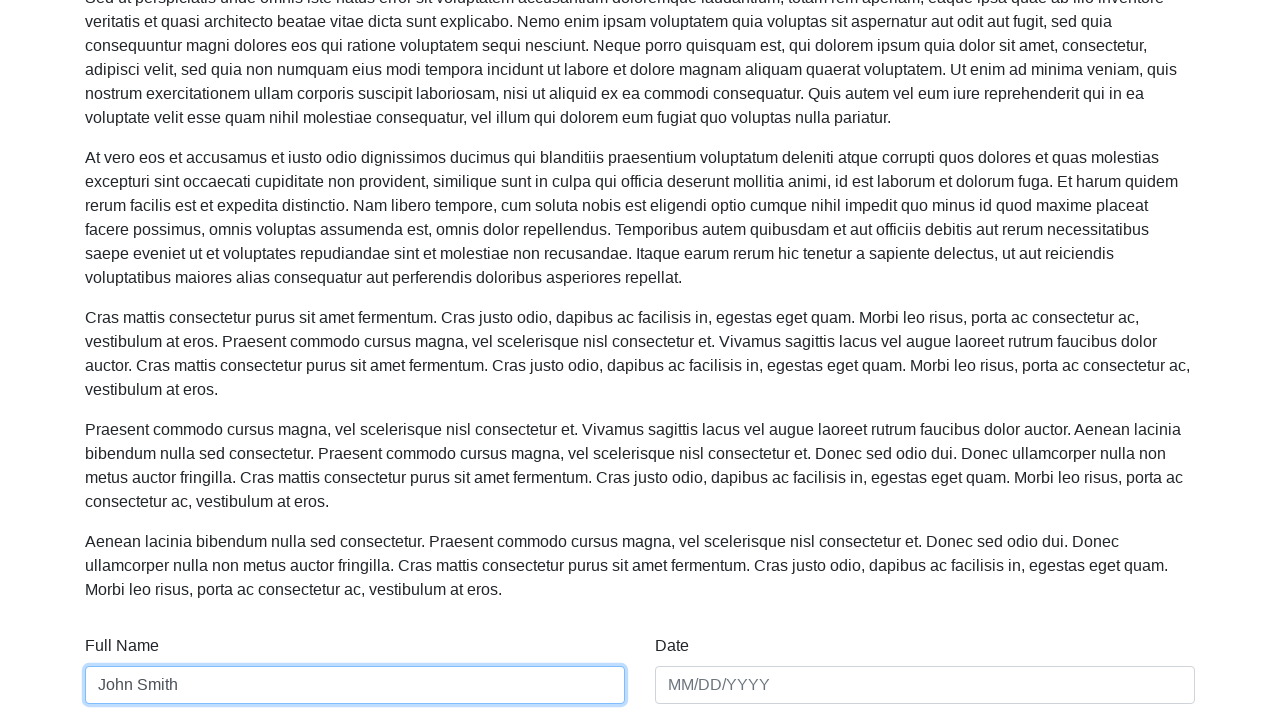

Clicked on date field to focus at (925, 685) on #date
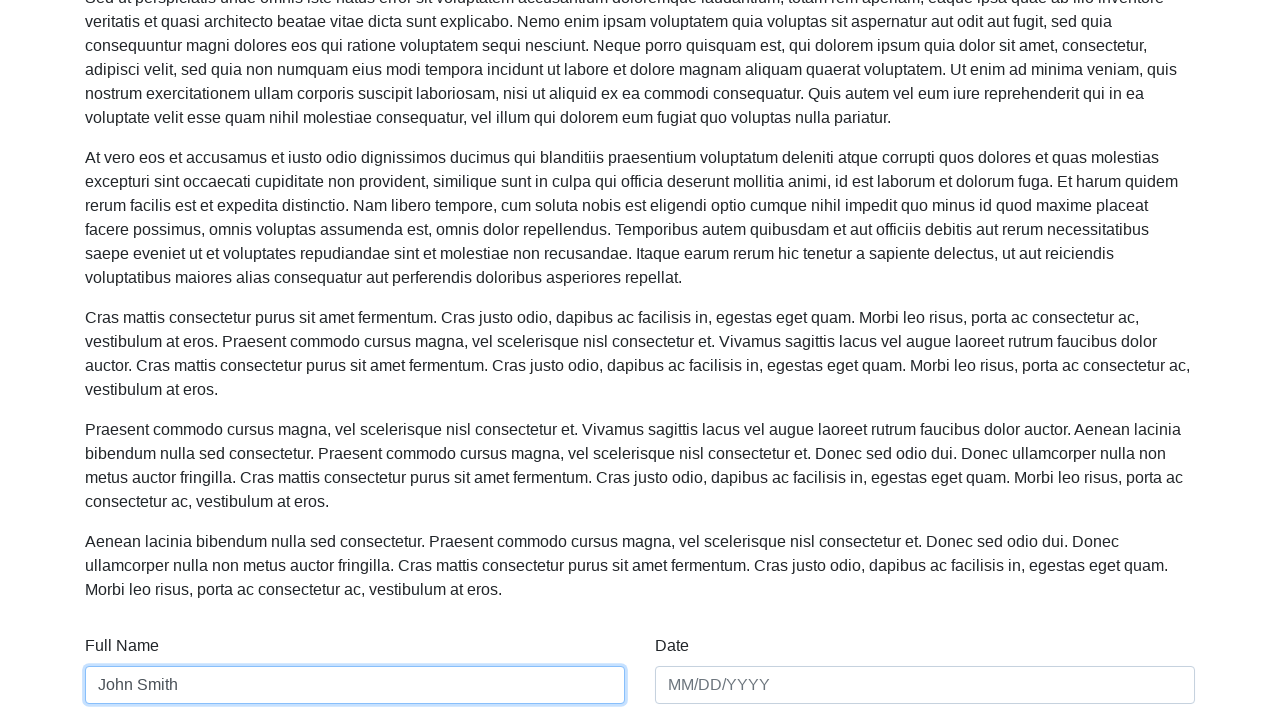

Entered '03/15/2024' into the date field on #date
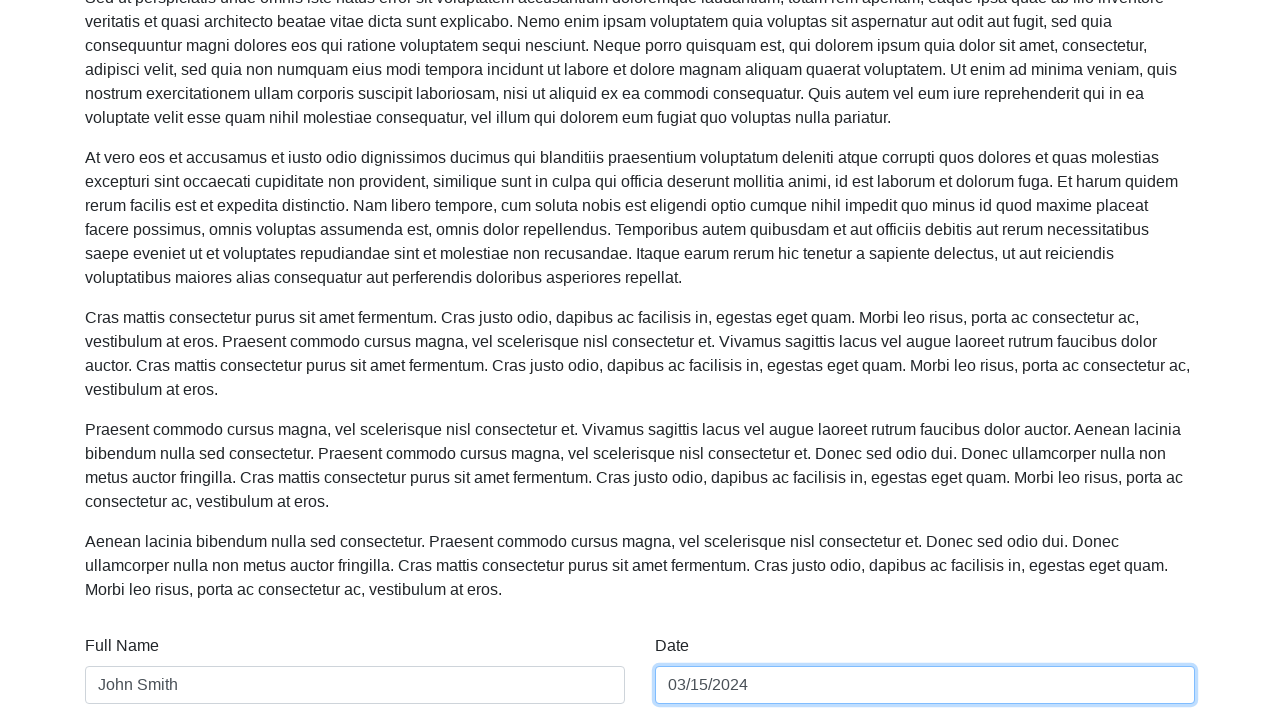

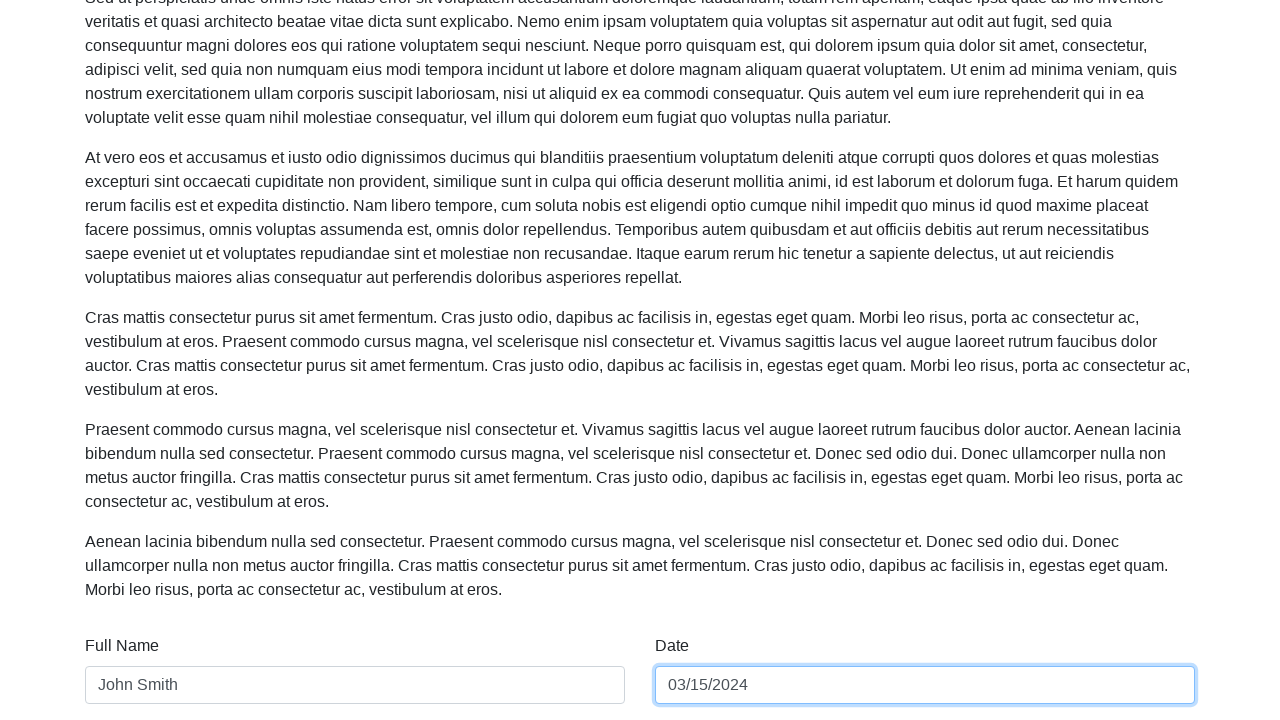